Tests JavaScript alert functionality by clicking a button to trigger an alert, verifying the alert text, and accepting the alert to close it.

Starting URL: https://the-internet.herokuapp.com/javascript_alerts

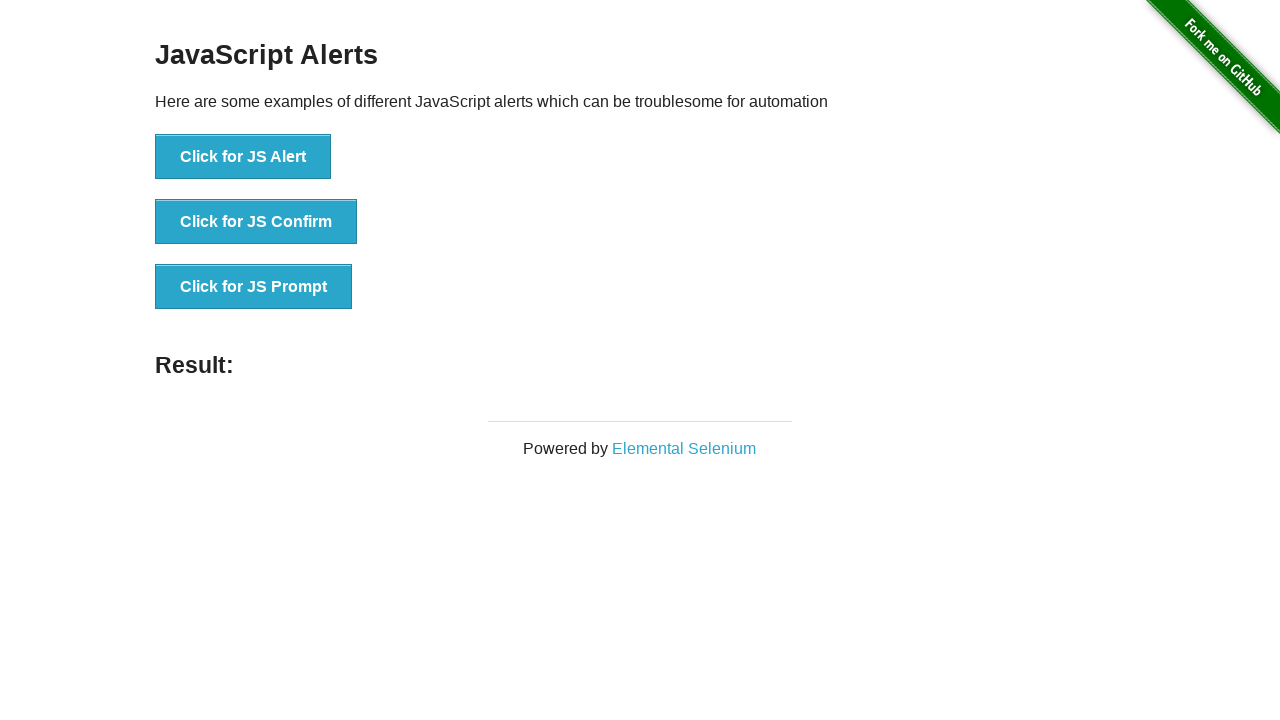

Clicked the 'Click for JS Alert' button at (243, 157) on xpath=//*[text()='Click for JS Alert']
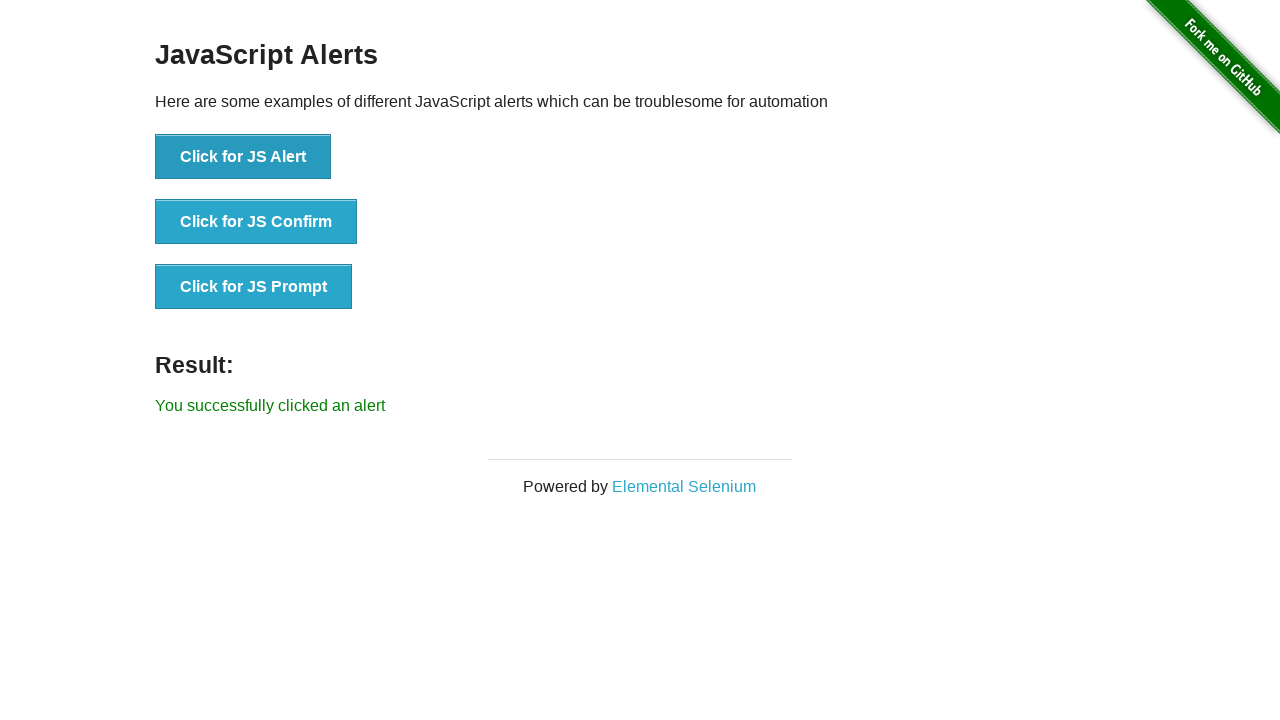

Set up dialog handler to accept alerts
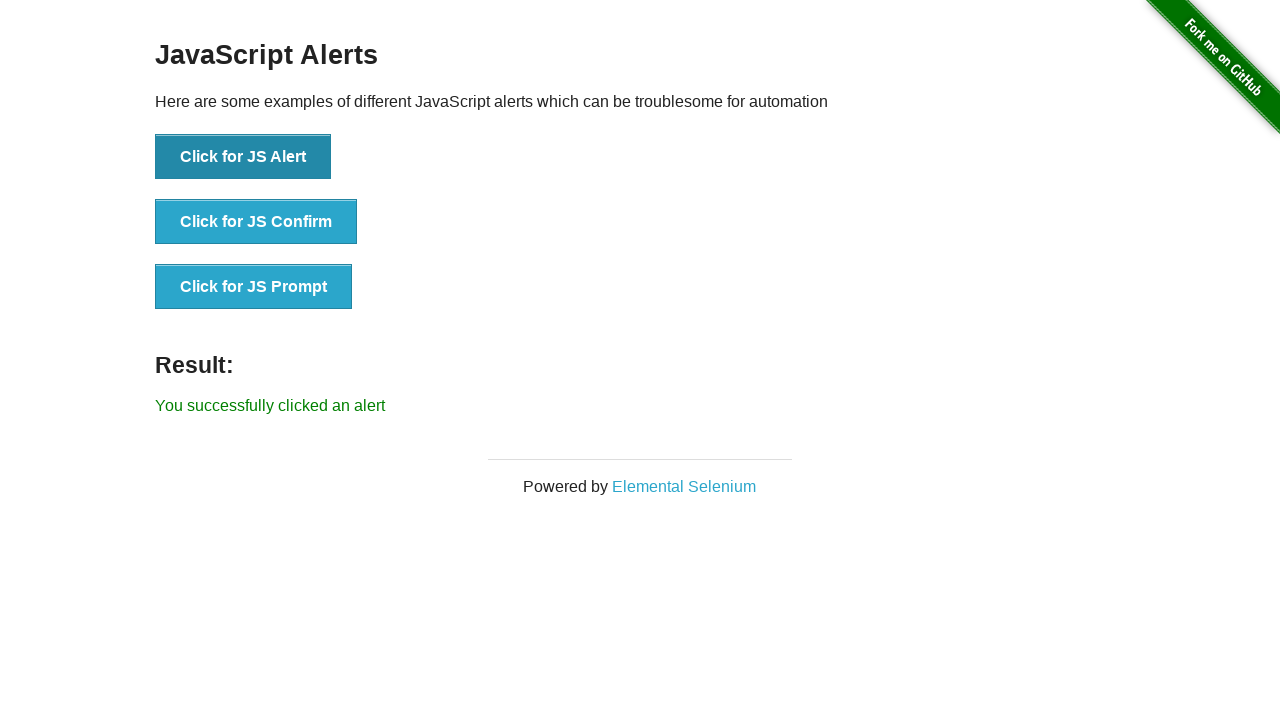

Clicked the 'Click for JS Alert' button to trigger alert at (243, 157) on xpath=//*[text()='Click for JS Alert']
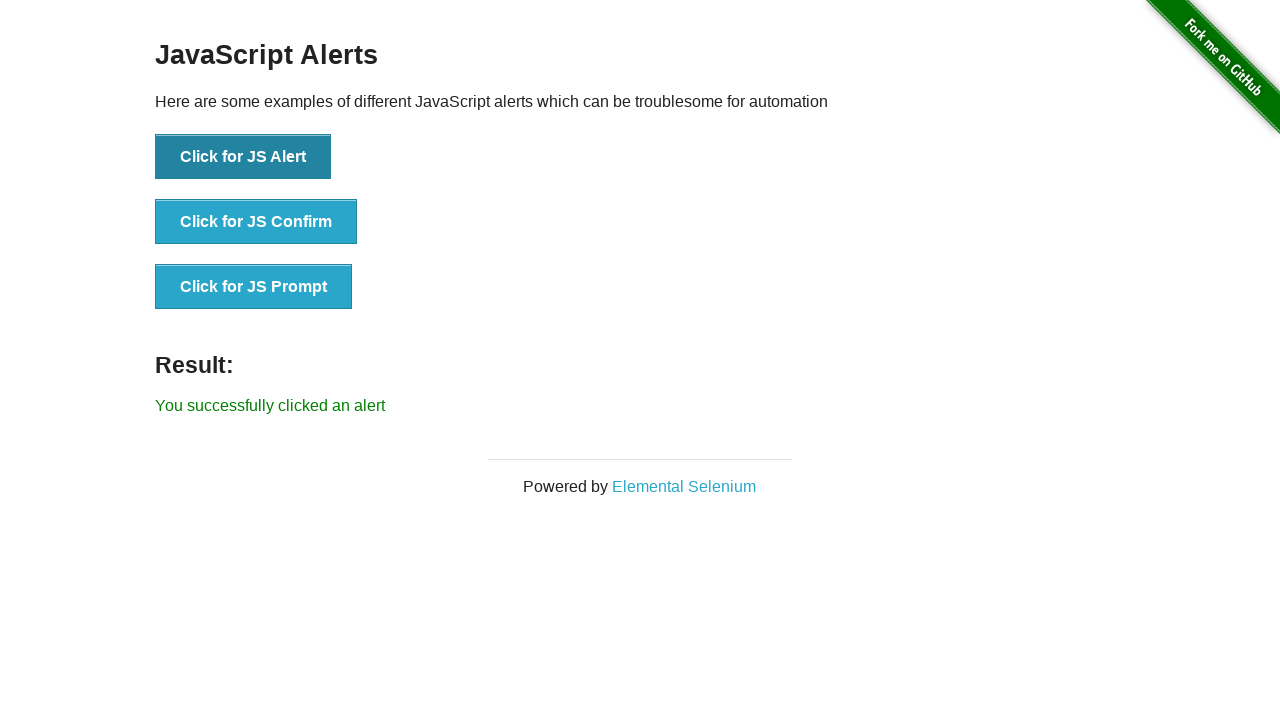

Result message appeared after accepting alert
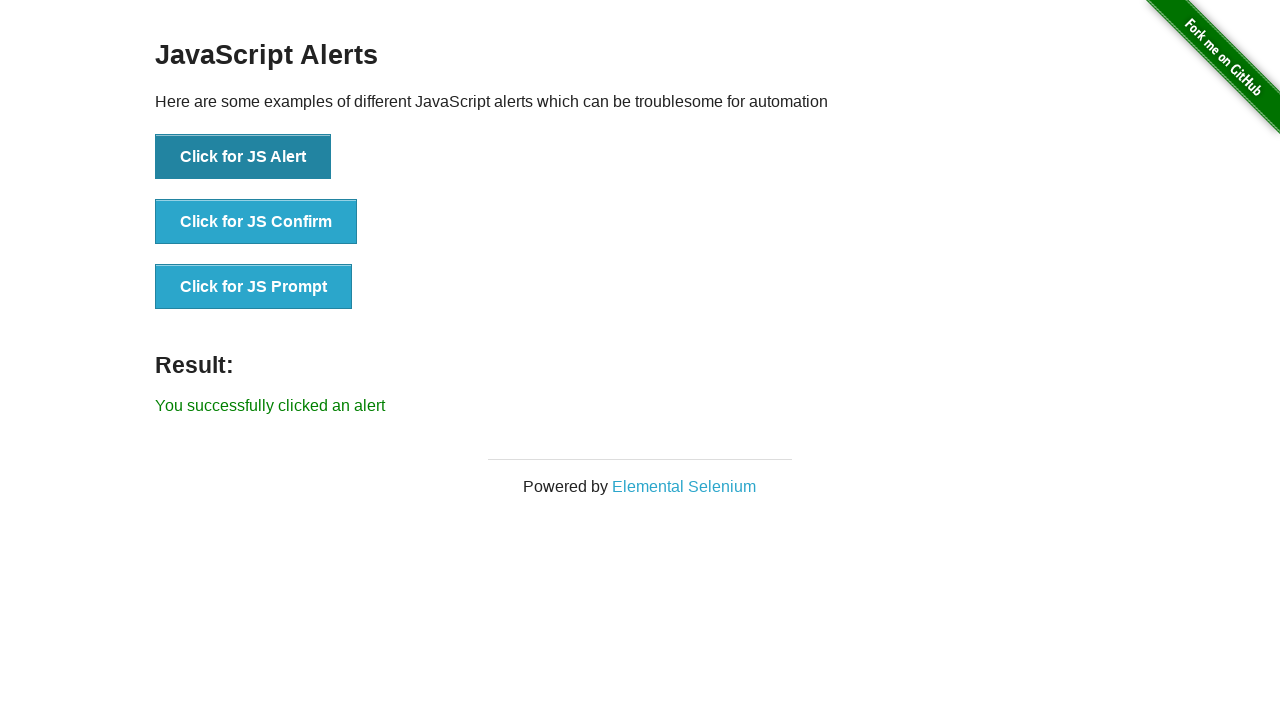

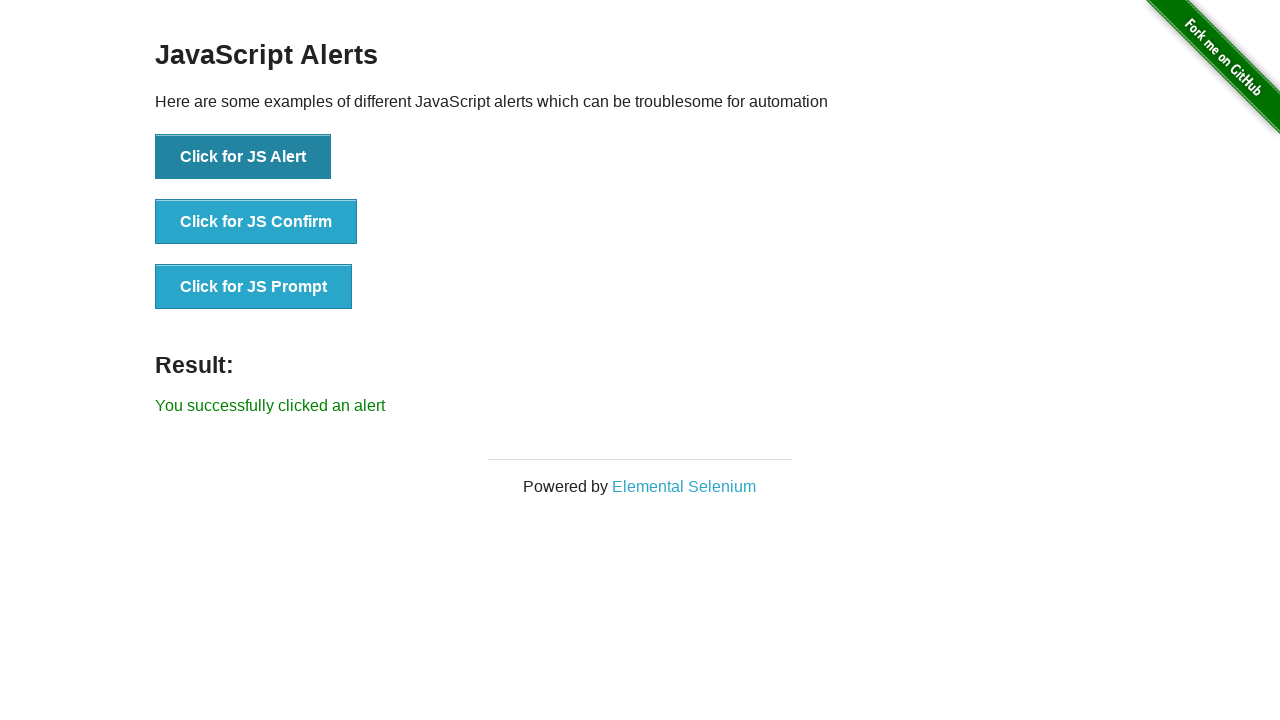